Tests injecting jQuery and jQuery Growl library into a page, then displays a growl notification message on the page using JavaScript execution.

Starting URL: http://the-internet.herokuapp.com

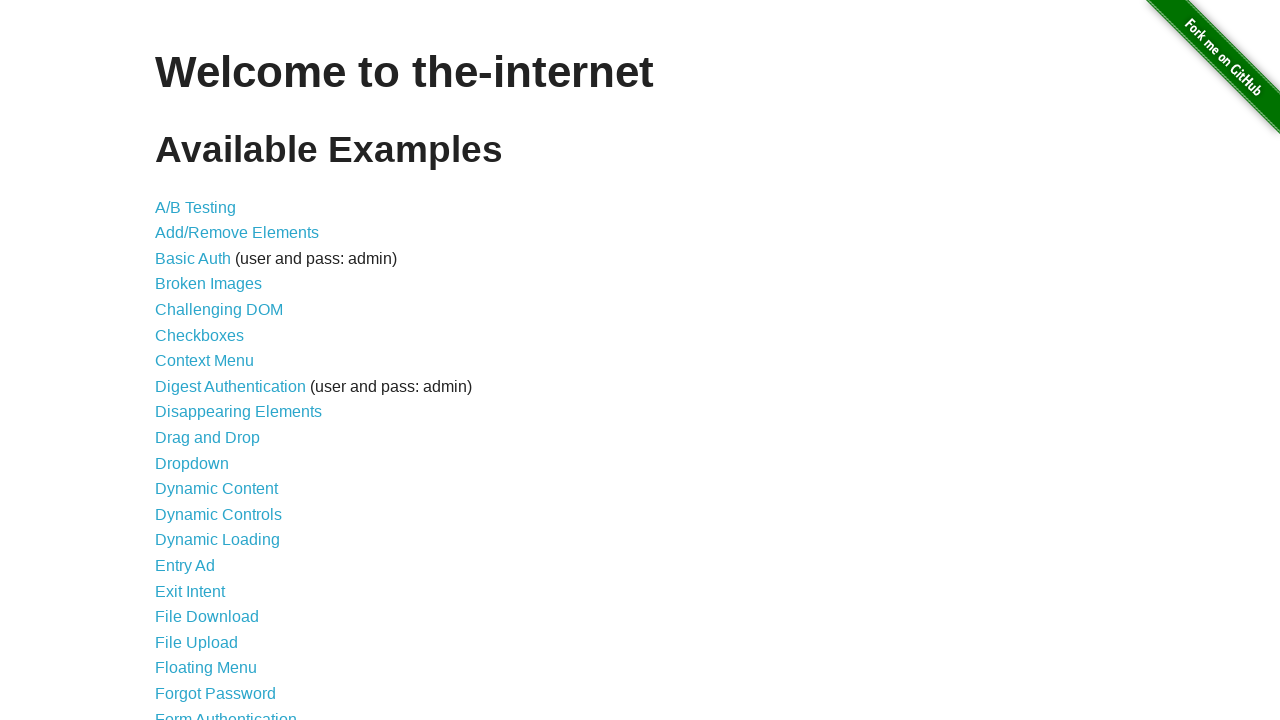

Injected jQuery library into the page
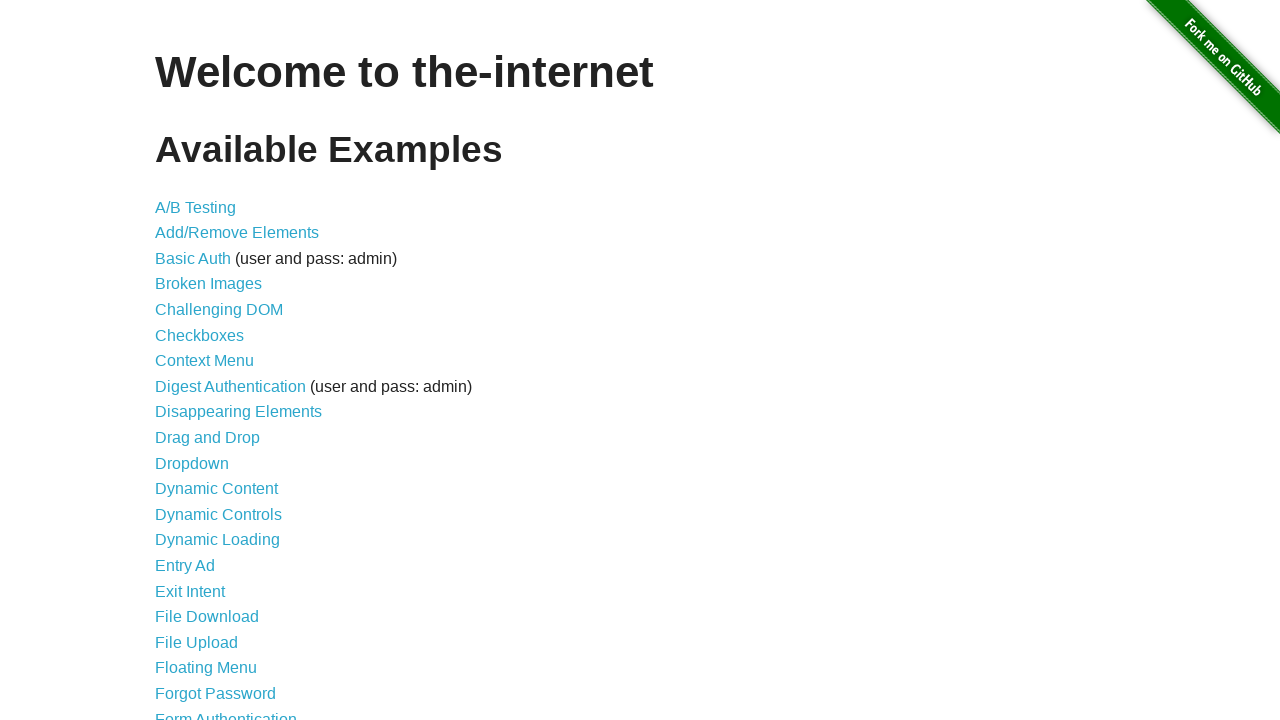

jQuery library loaded successfully
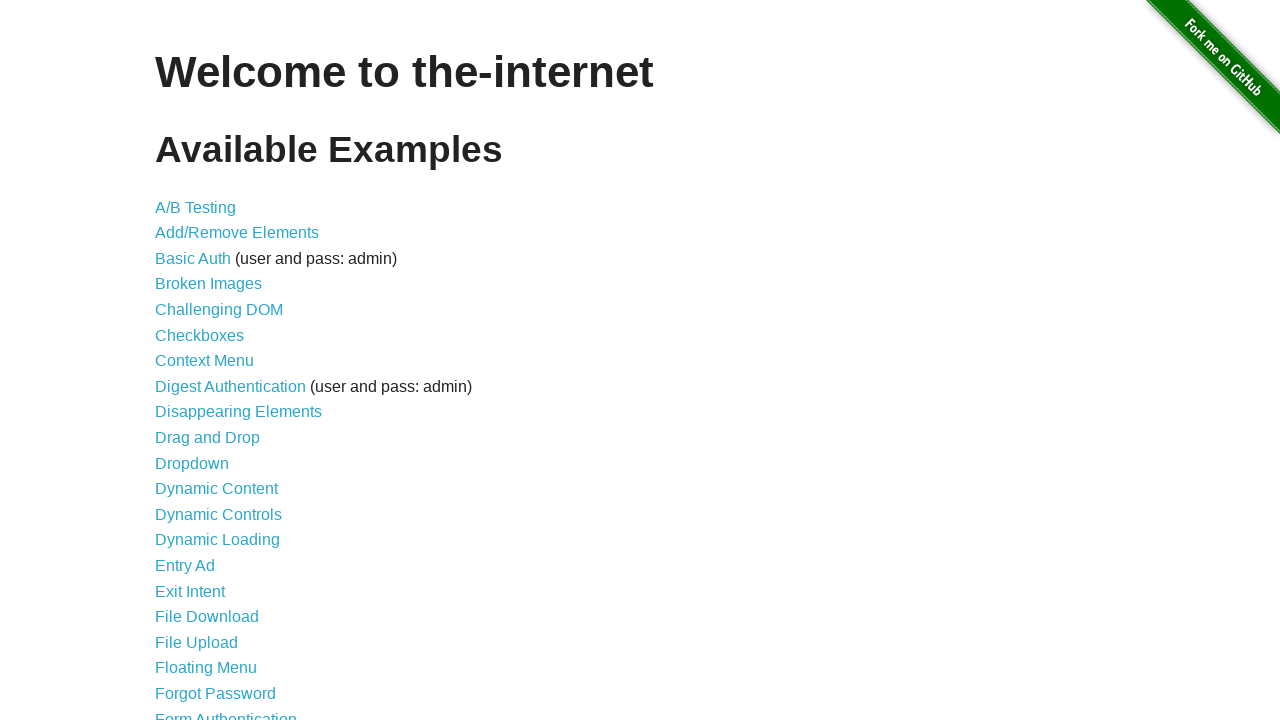

Loaded jQuery Growl library script
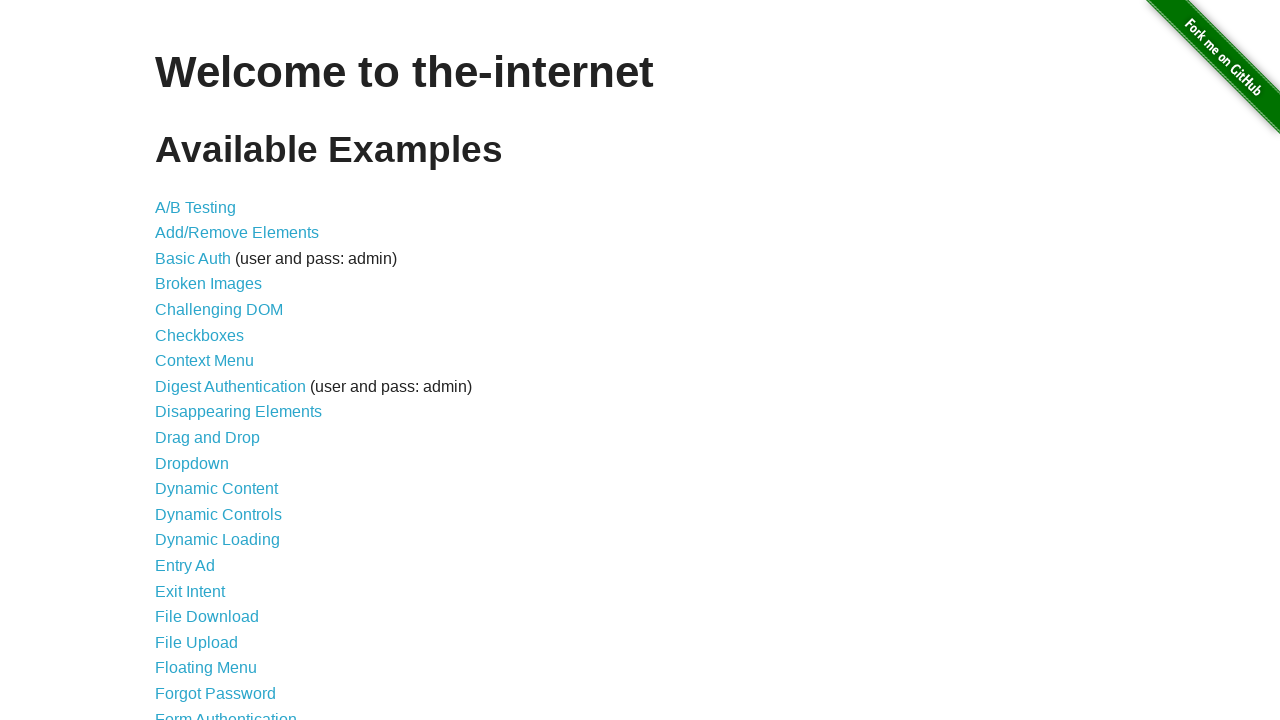

Injected jQuery Growl CSS stylesheet
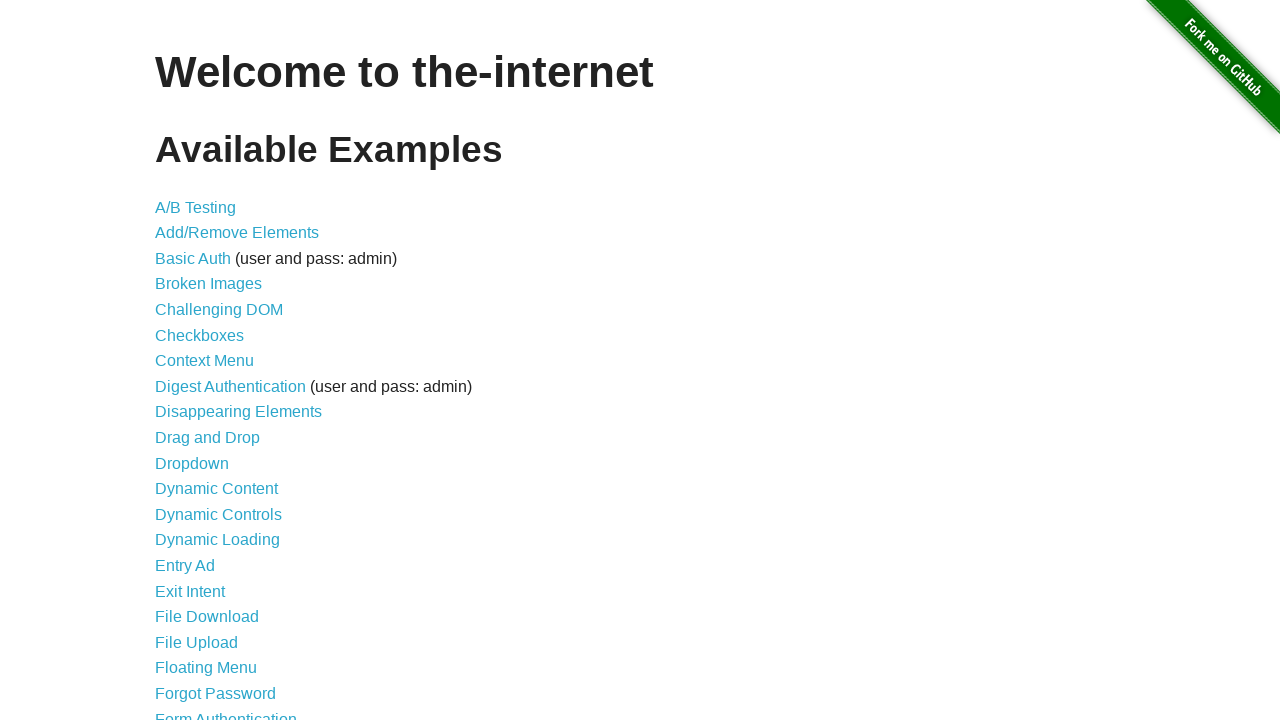

jQuery Growl library function is available
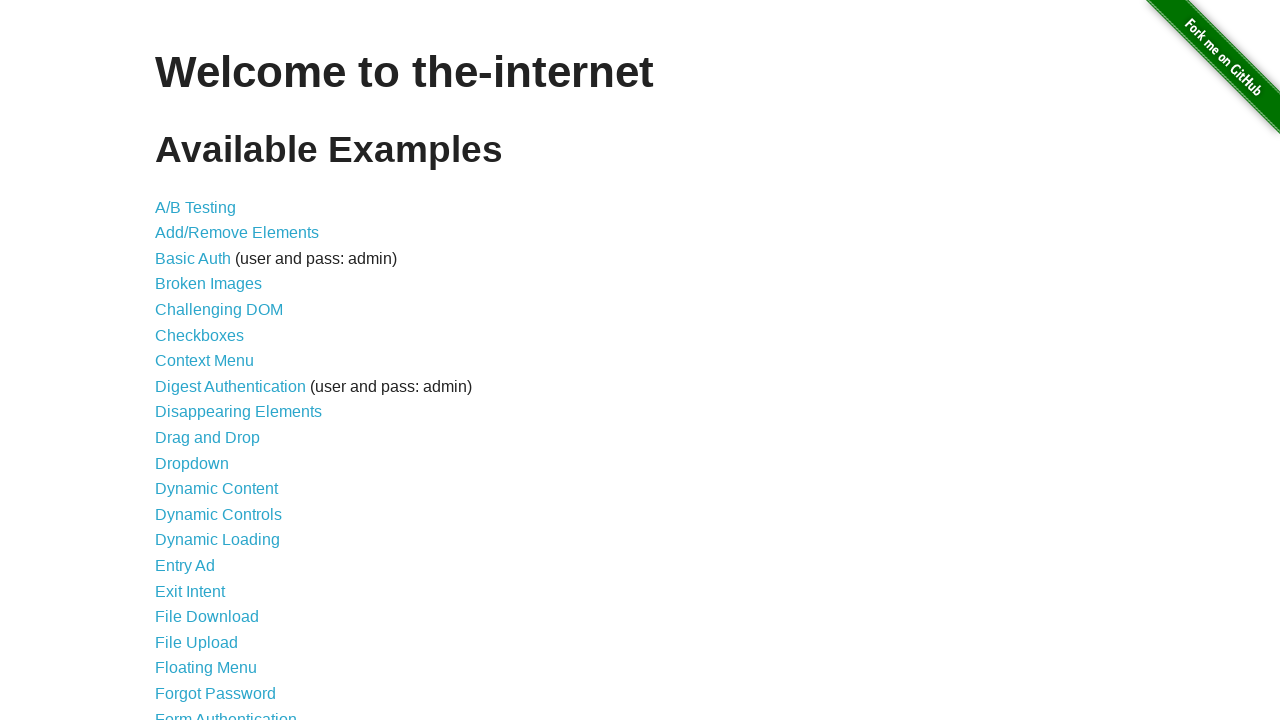

Displayed growl notification with title 'GET' and message '/'
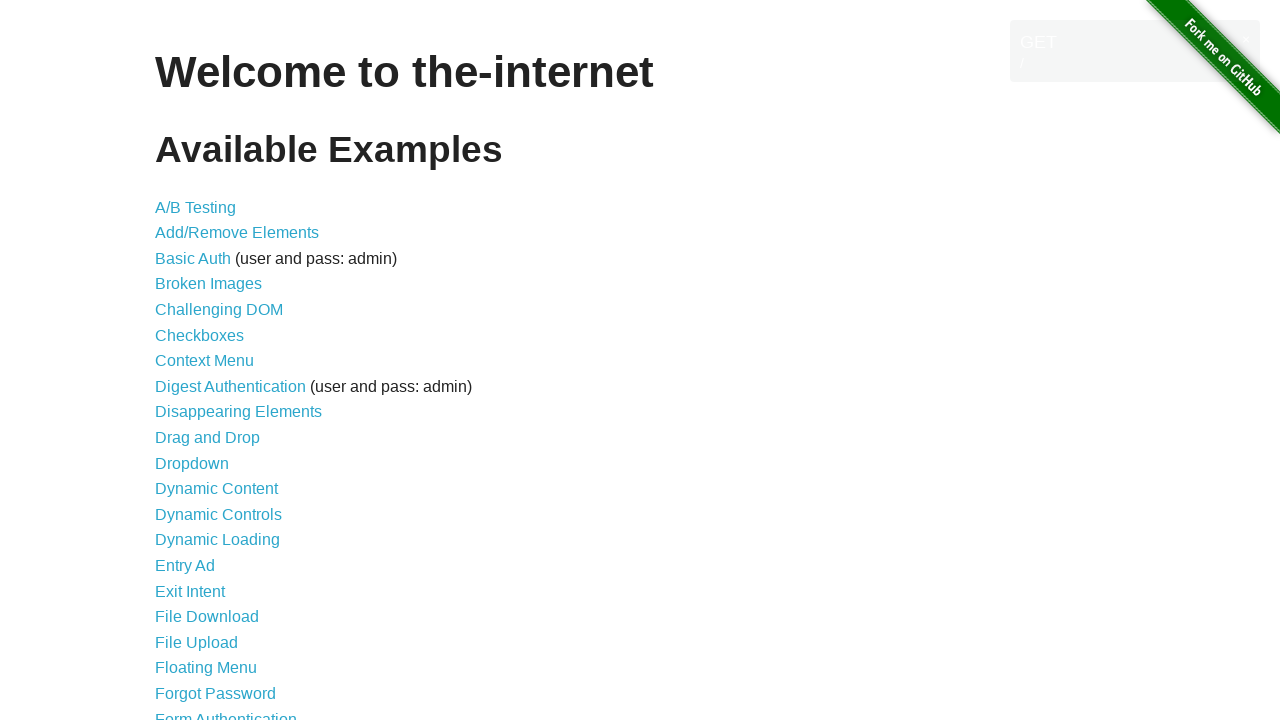

Growl notification element is visible on the page
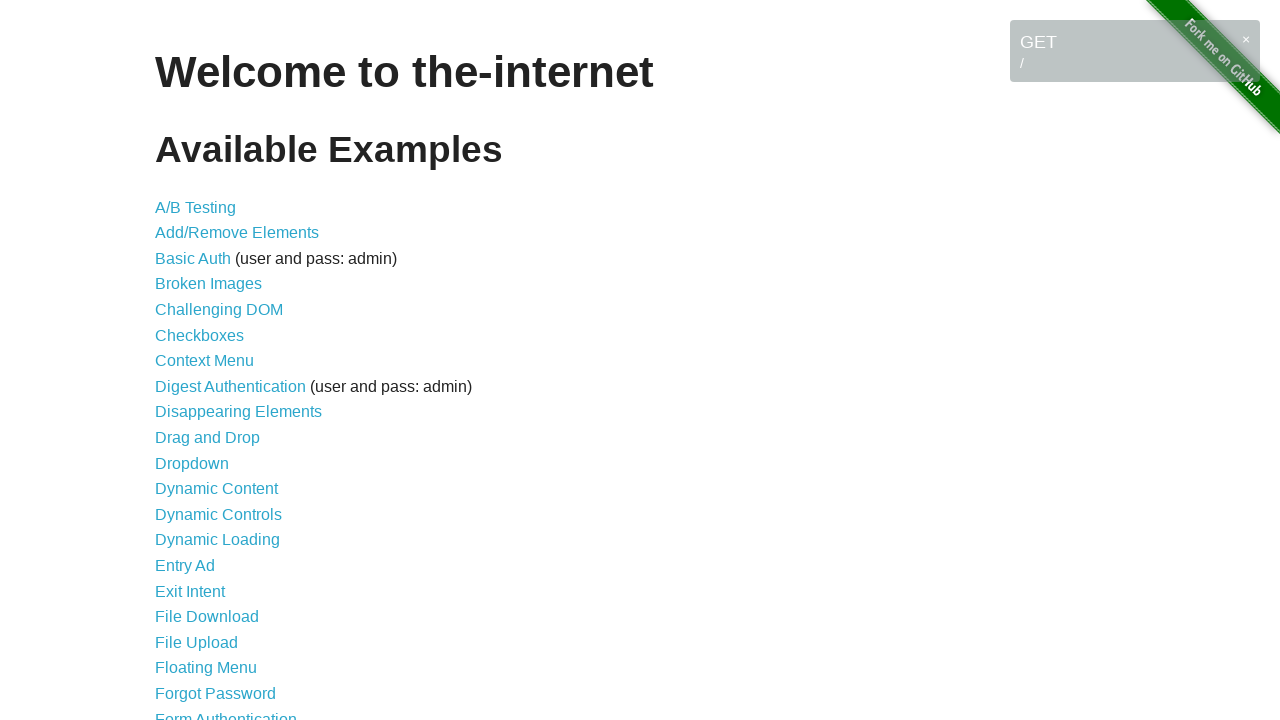

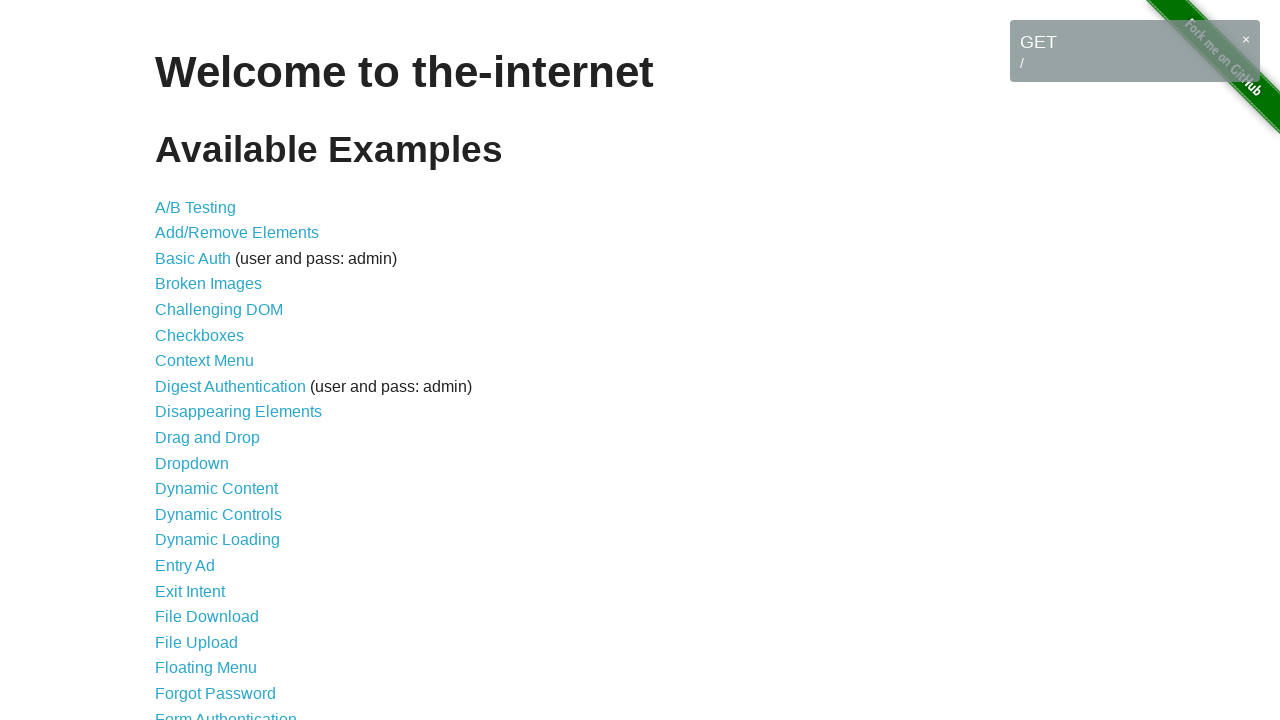